Tests the About dropdown button by clicking it and verifying the number of dropdown items

Starting URL: https://www.selenium.dev/

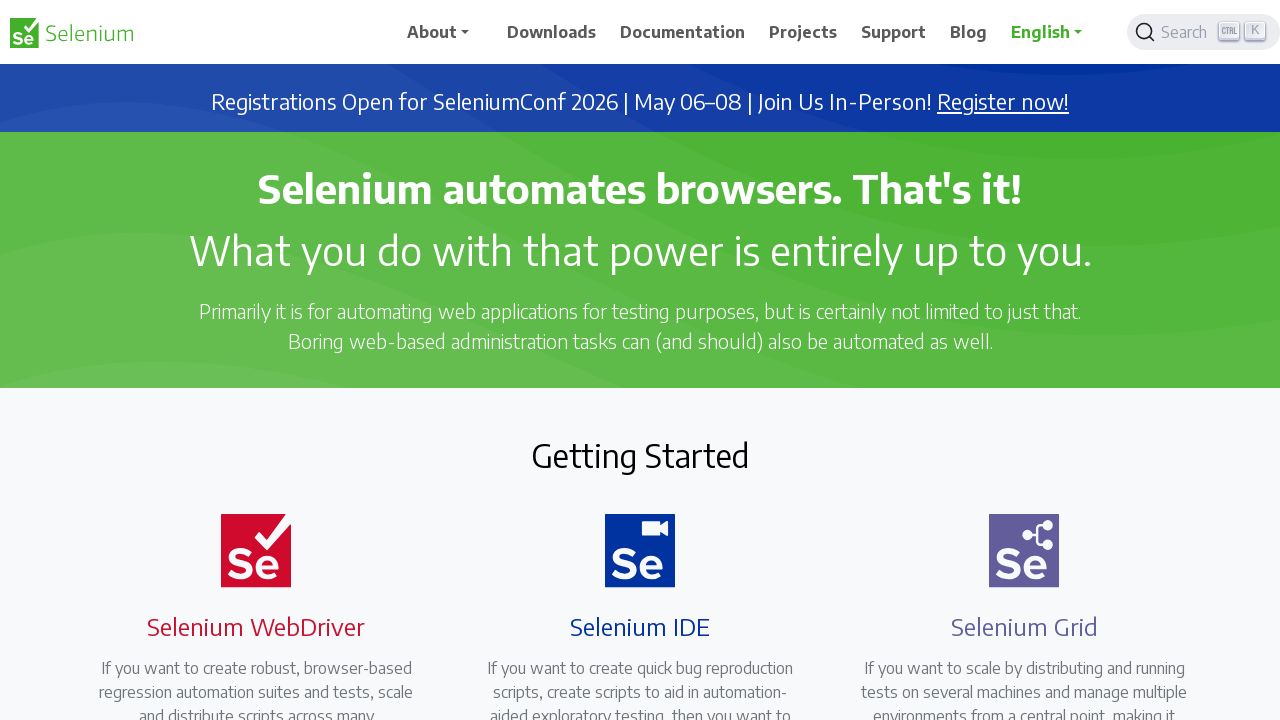

Clicked the About dropdown button at (445, 32) on a#navbarDropdown
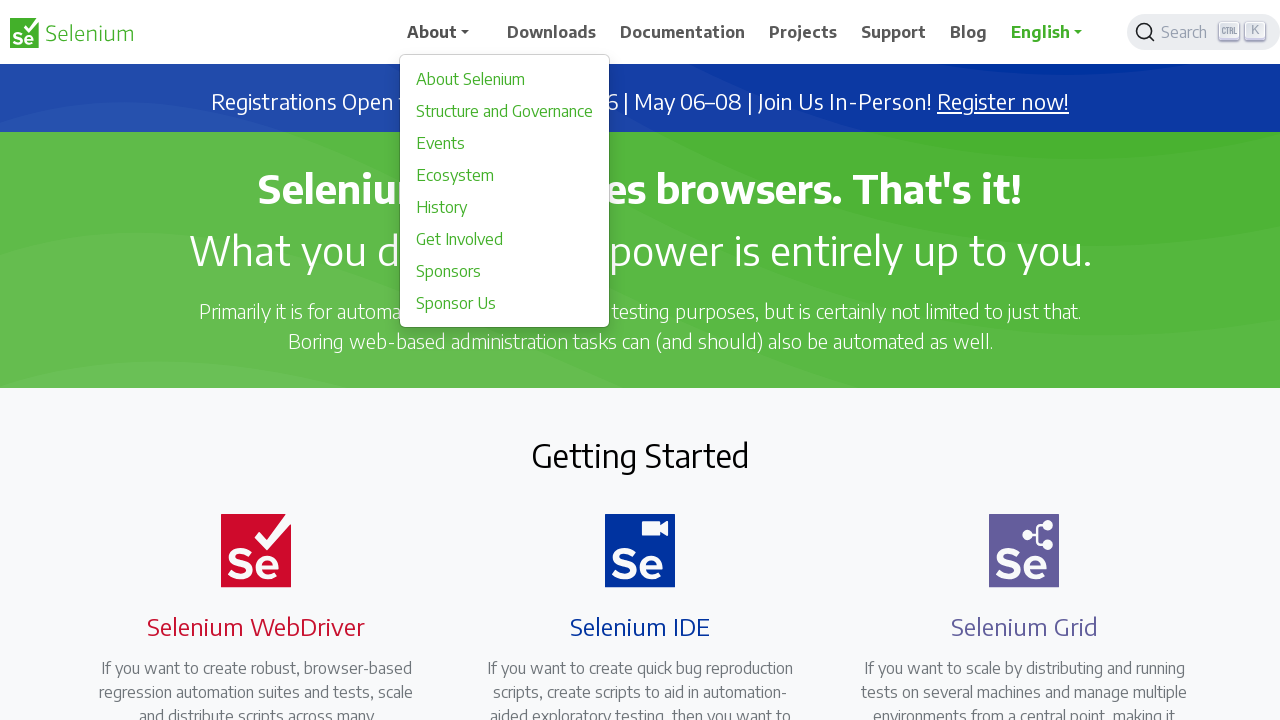

Waited for dropdown menu to appear
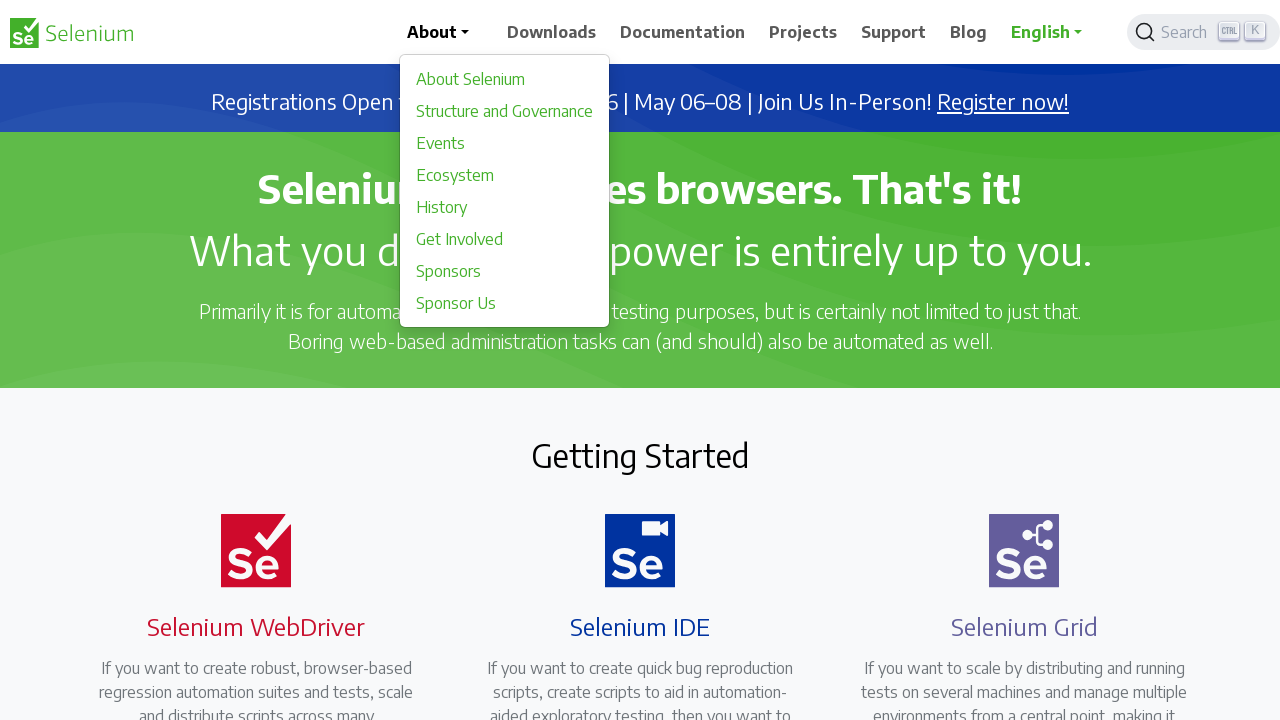

Verified that dropdown contains 8 items
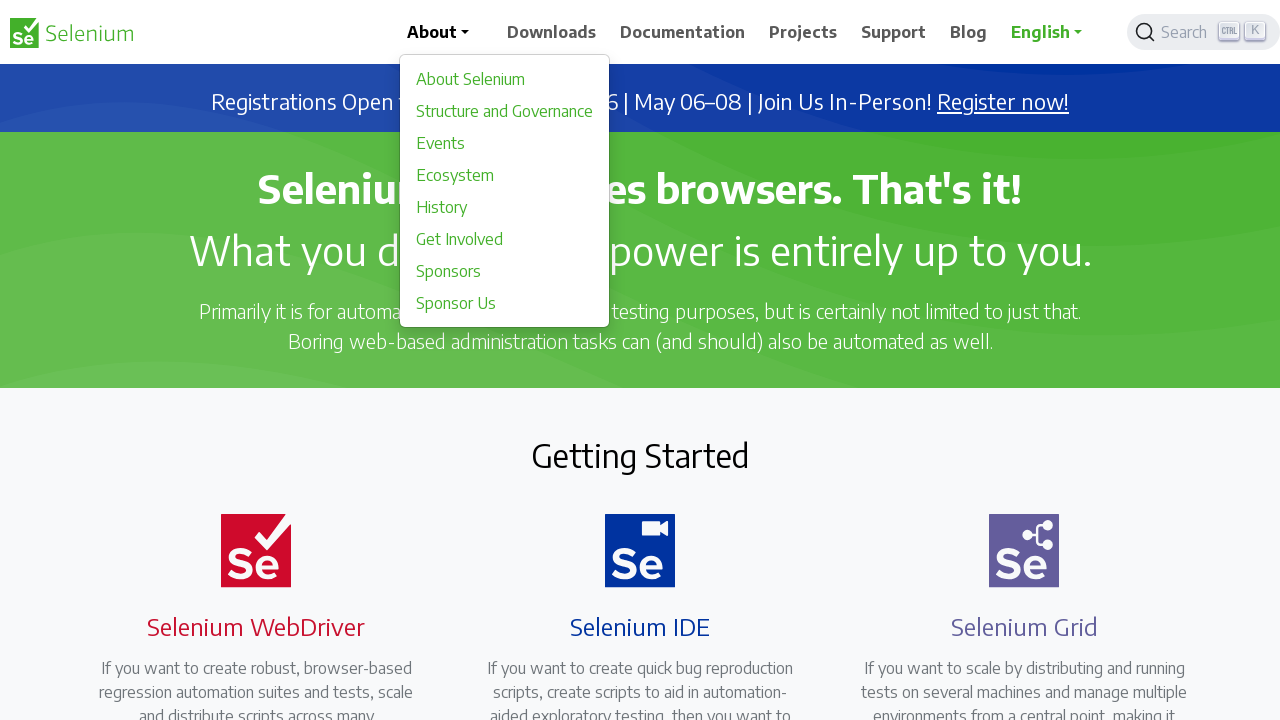

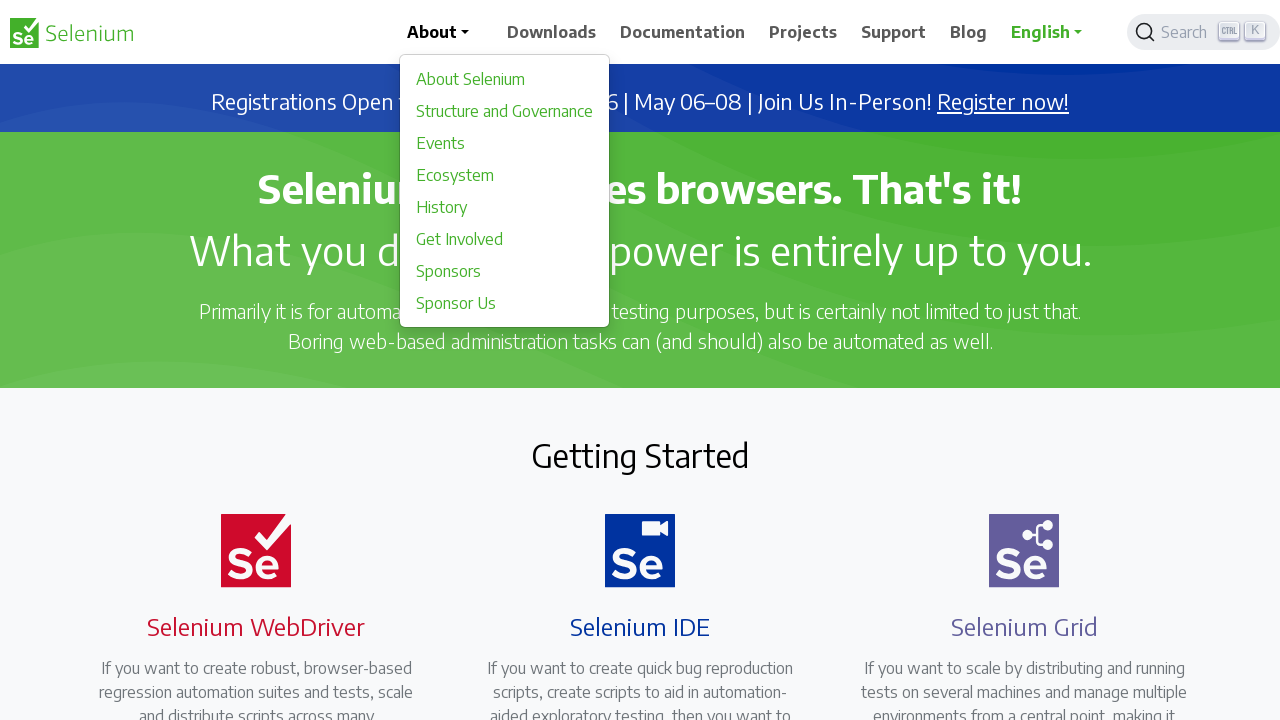